Tests JavaScript confirmation alert handling by clicking a button to trigger a confirmation dialog, accepting it, and verifying the result message on the page.

Starting URL: http://the-internet.herokuapp.com/javascript_alerts

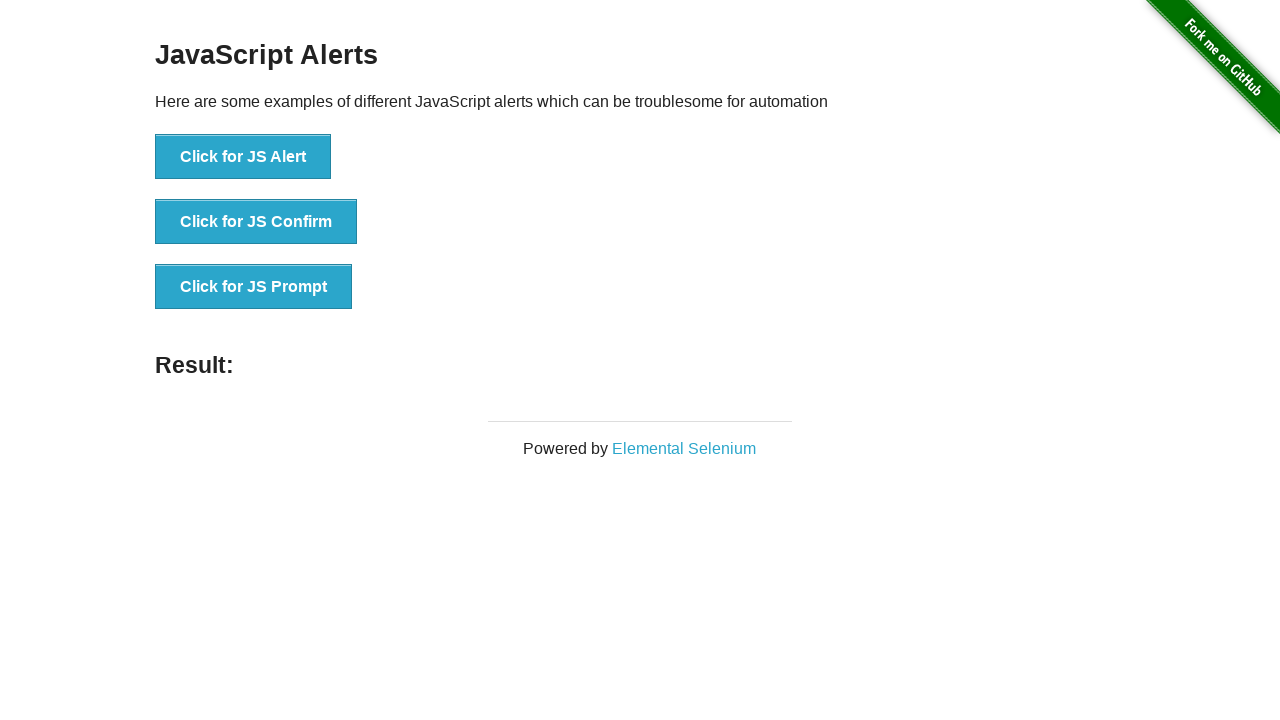

Set up dialog handler to accept confirmation dialogs
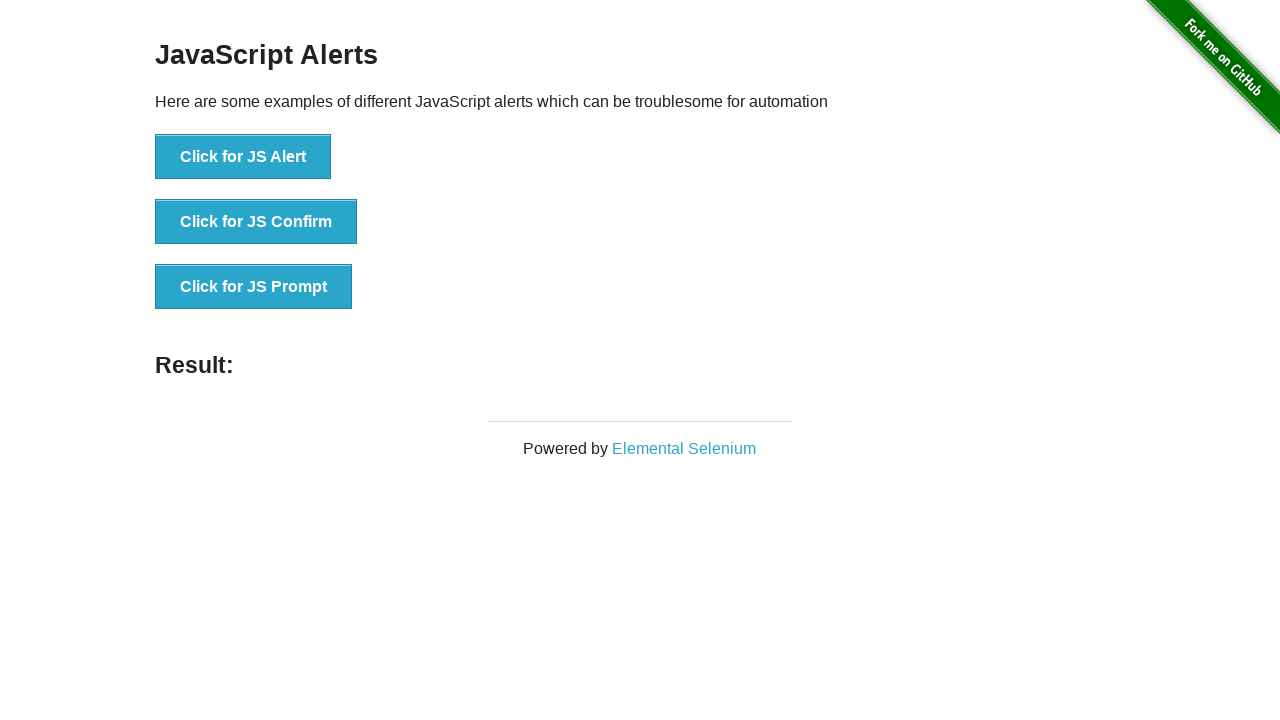

Clicked the second button to trigger JavaScript confirmation alert at (256, 222) on .example li:nth-child(2) button
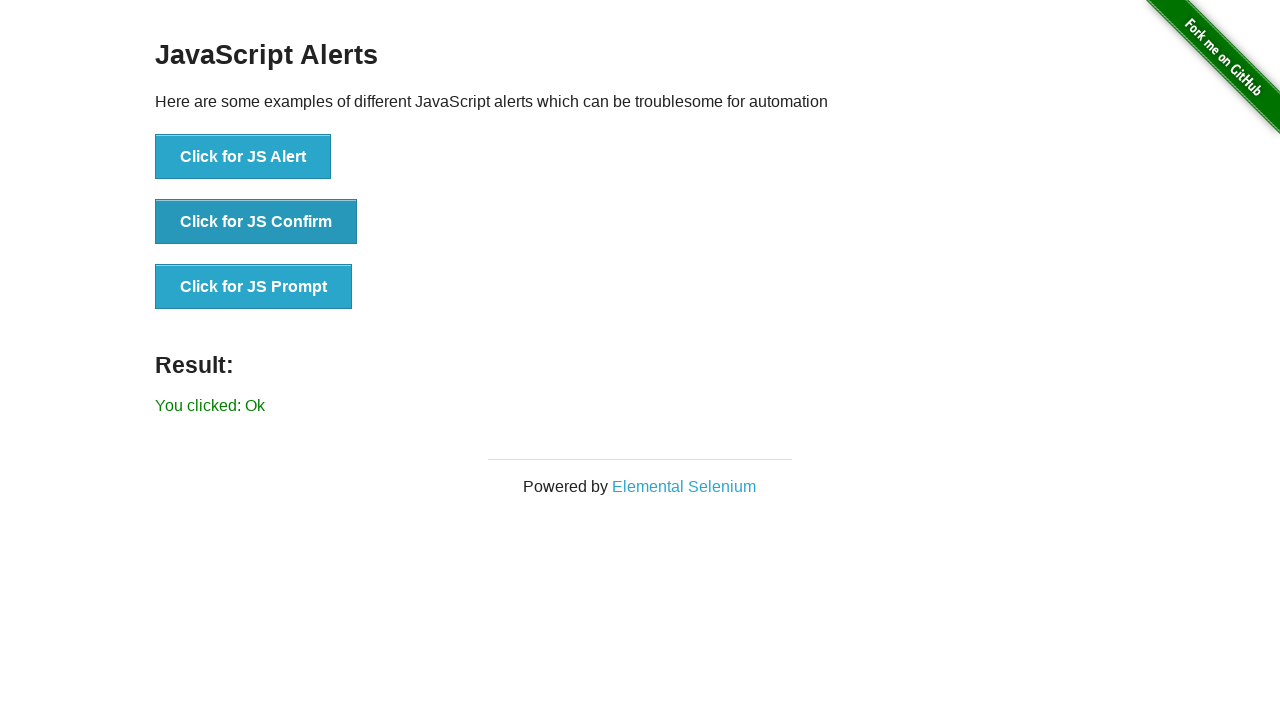

Waited for result text element to appear
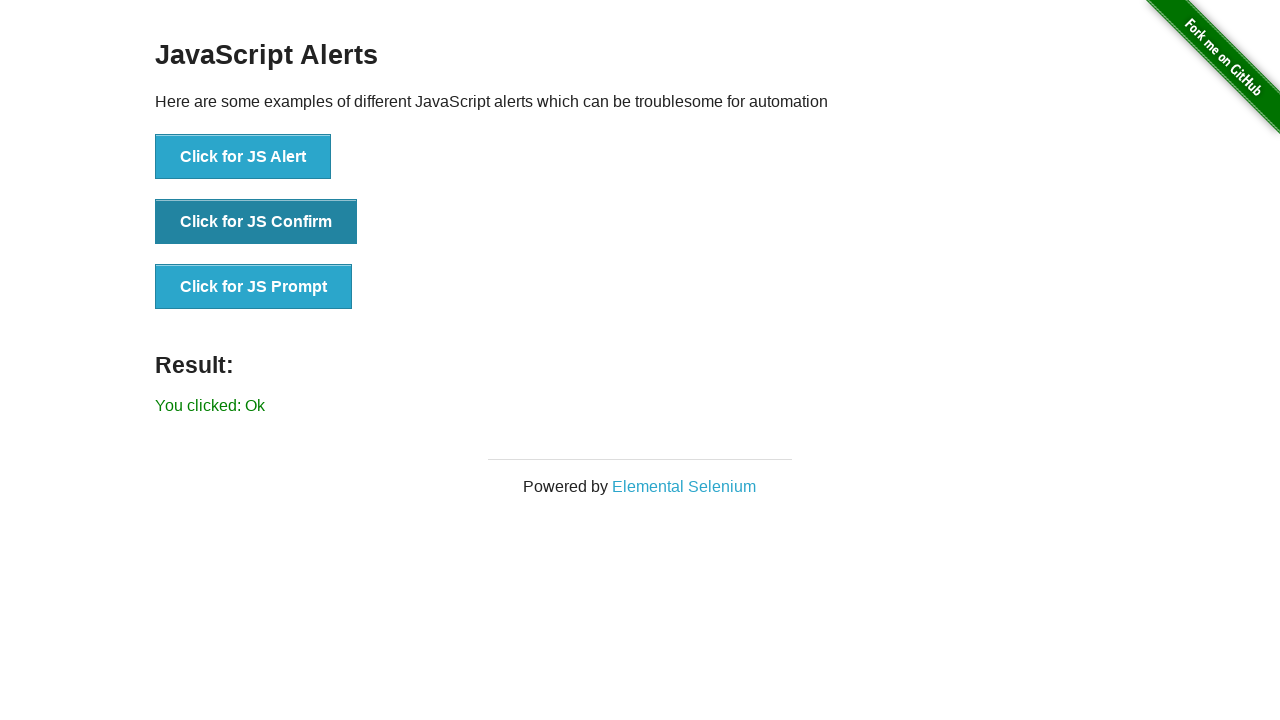

Retrieved result text content
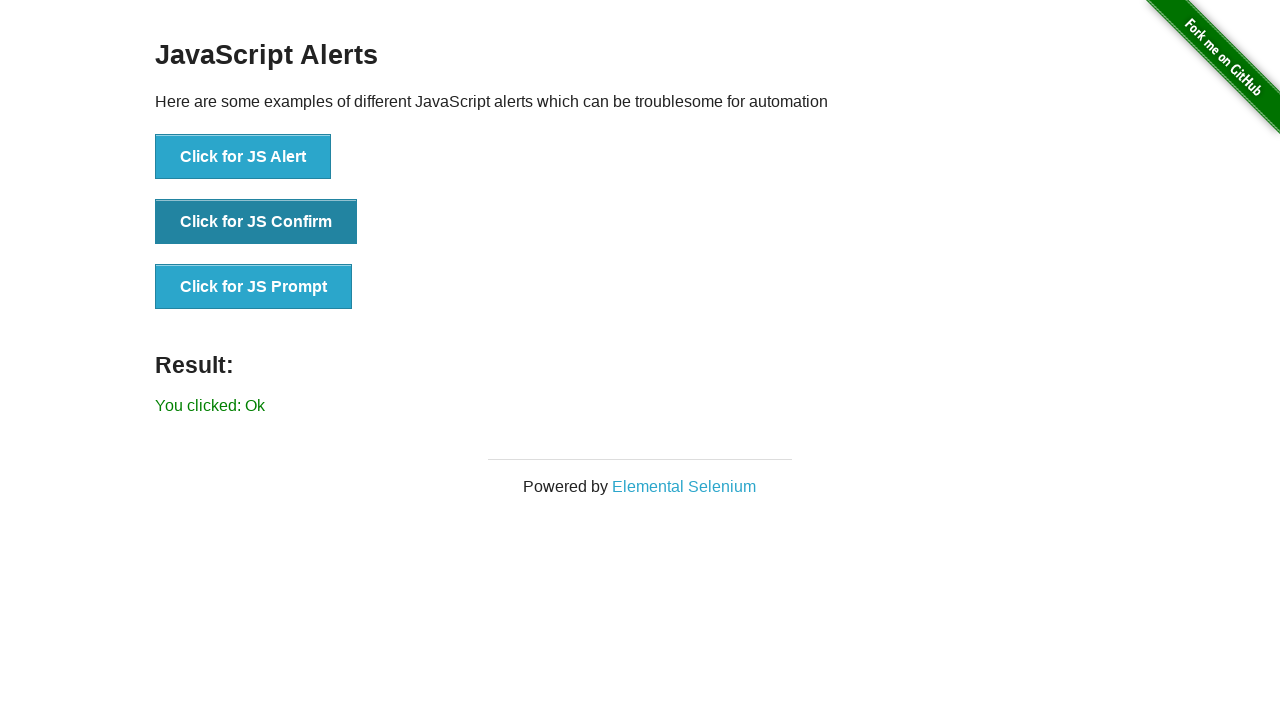

Verified result text equals 'You clicked: Ok'
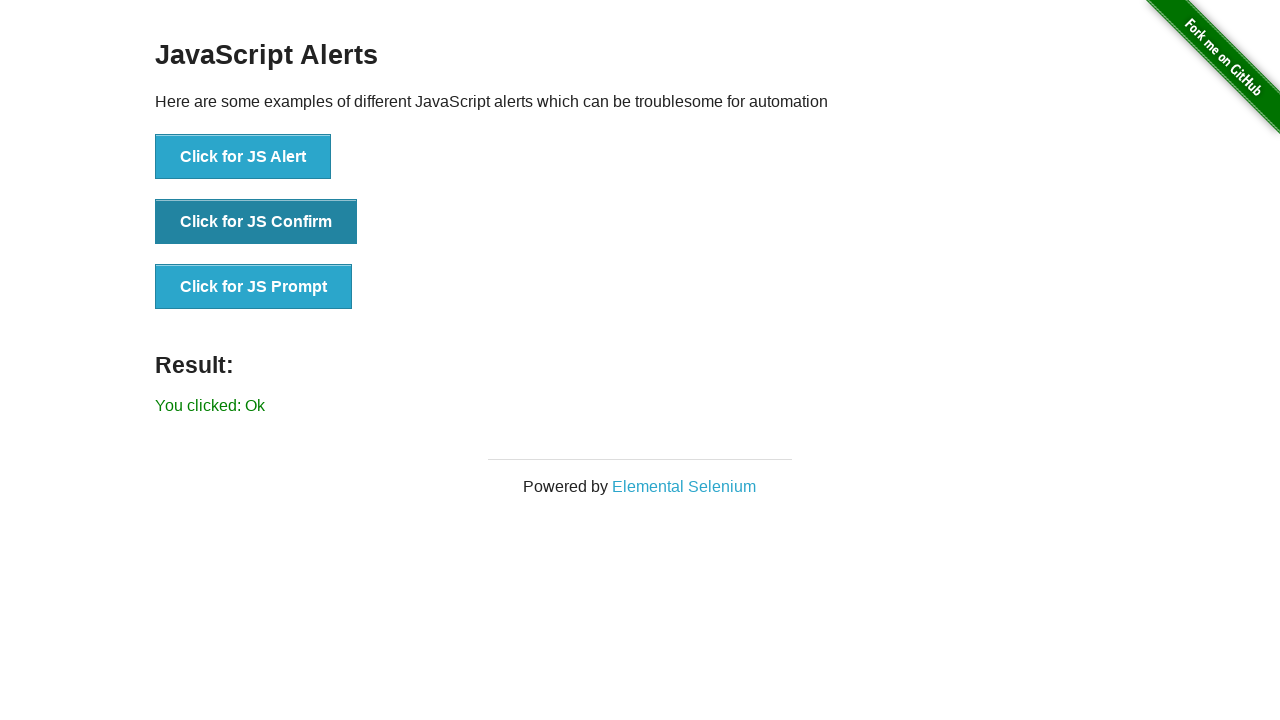

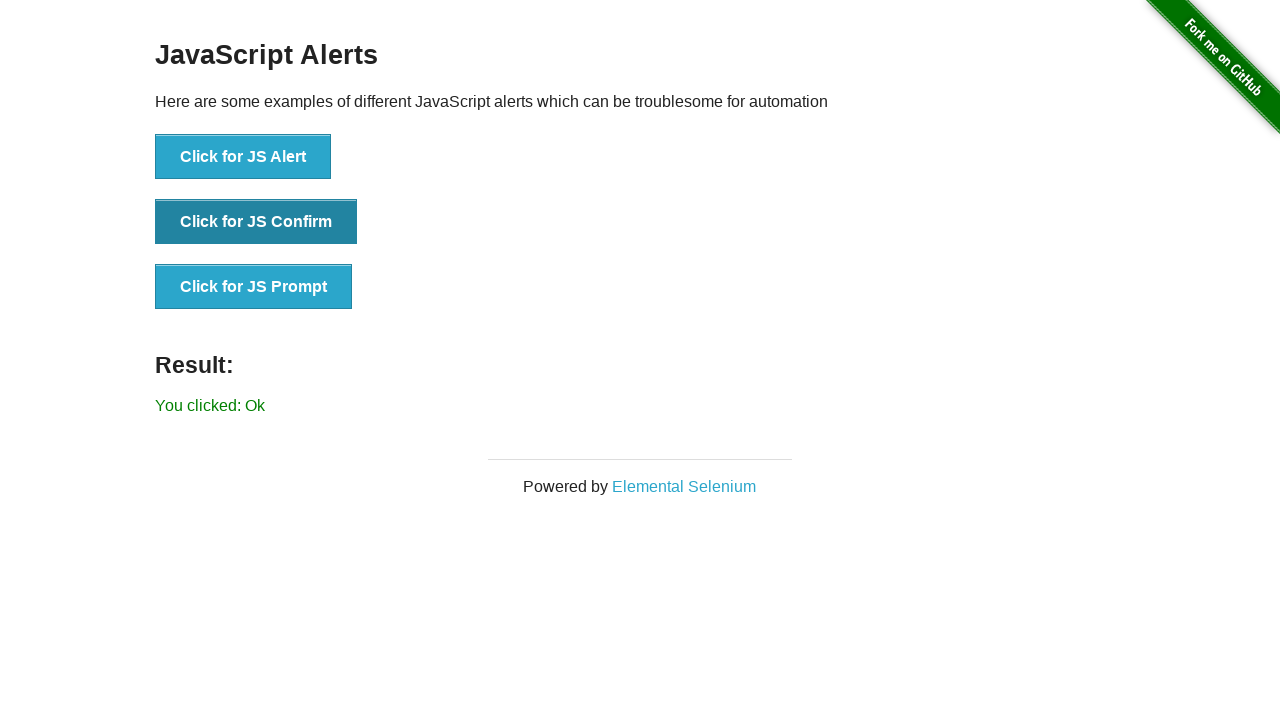